Tests right-click context menu functionality by performing a right-click action, iterating through menu options, and clicking on the "Copy" option to trigger an alert

Starting URL: http://swisnl.github.io/jQuery-contextMenu/demo.html

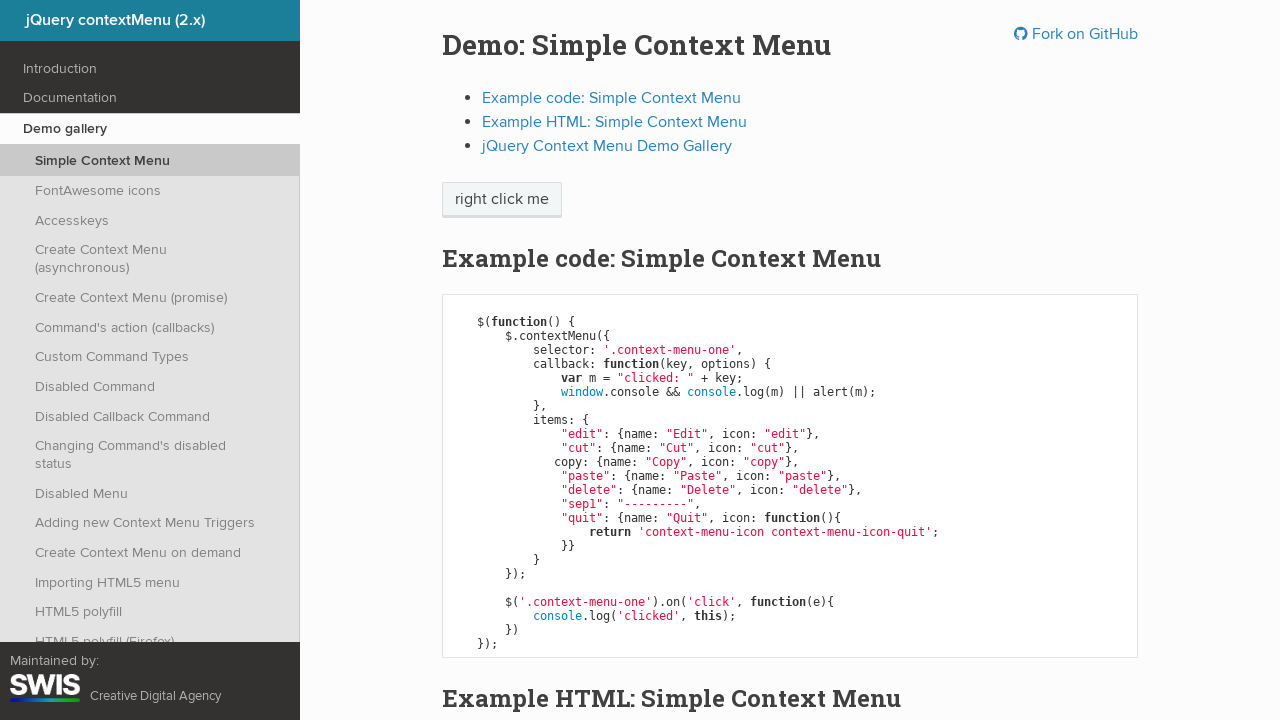

Located the 'right click me' element
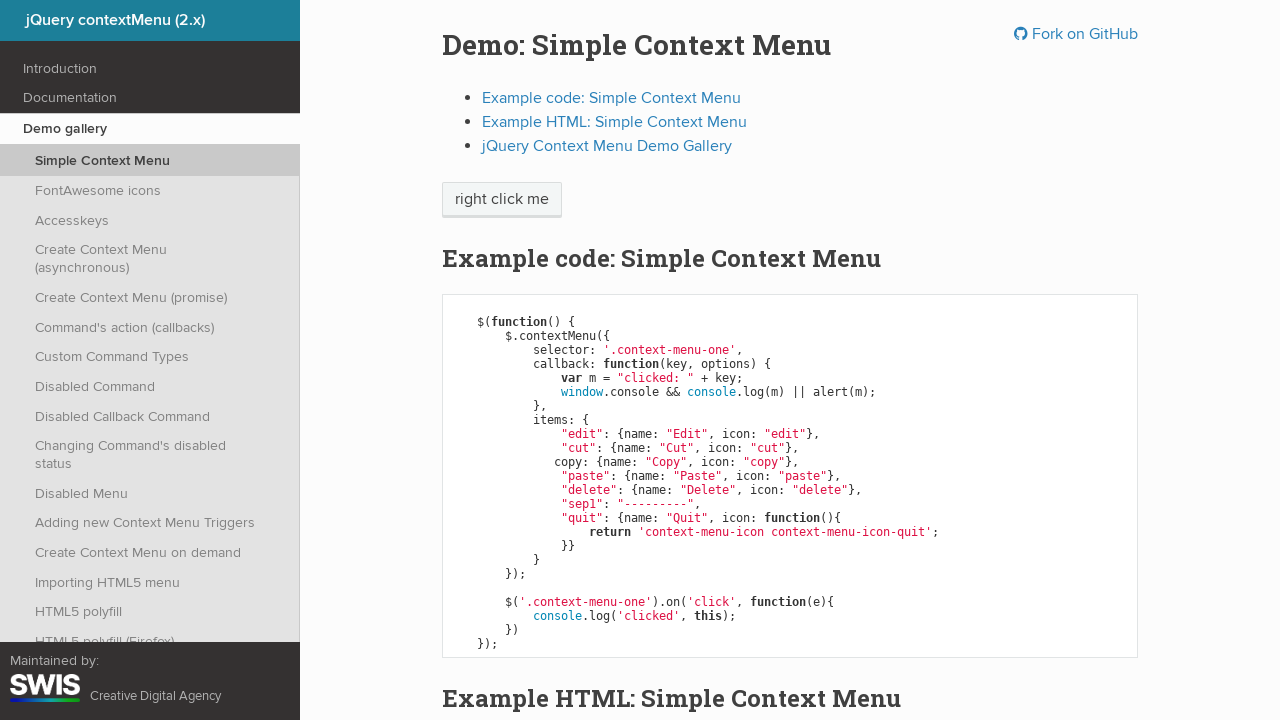

Performed right-click on the target element at (502, 200) on xpath=//span[text()='right click me']
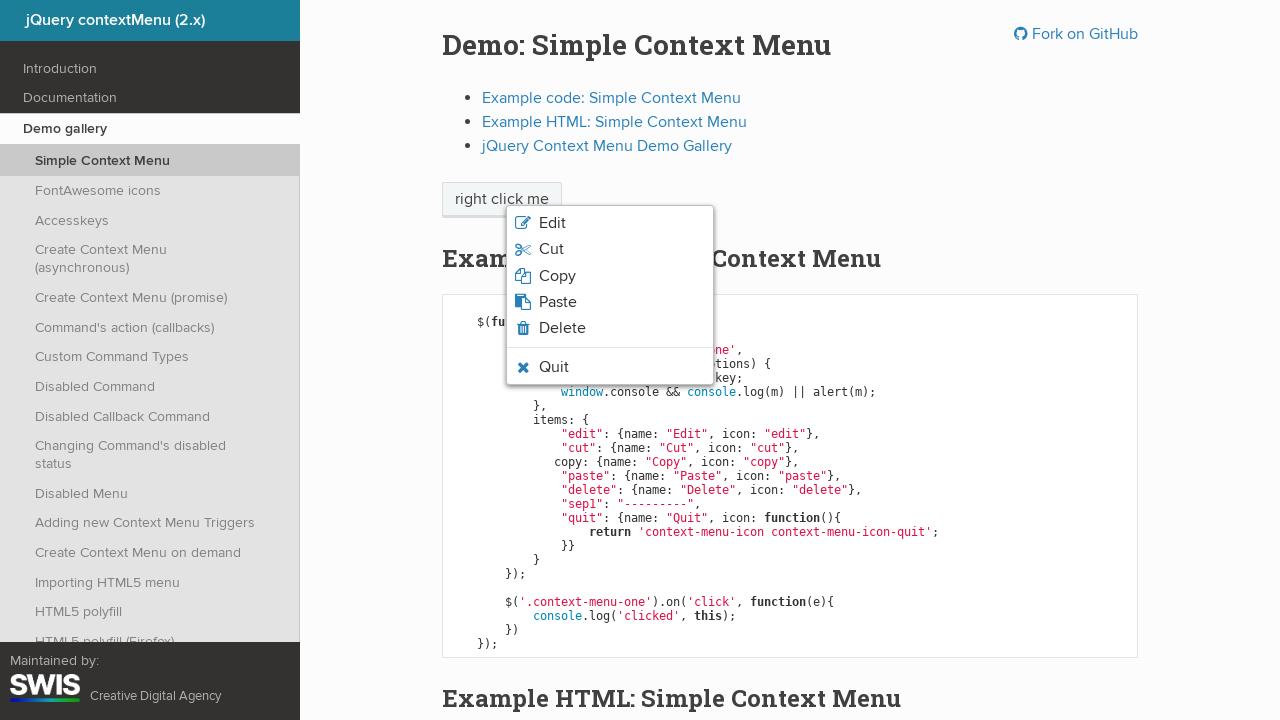

Context menu appeared
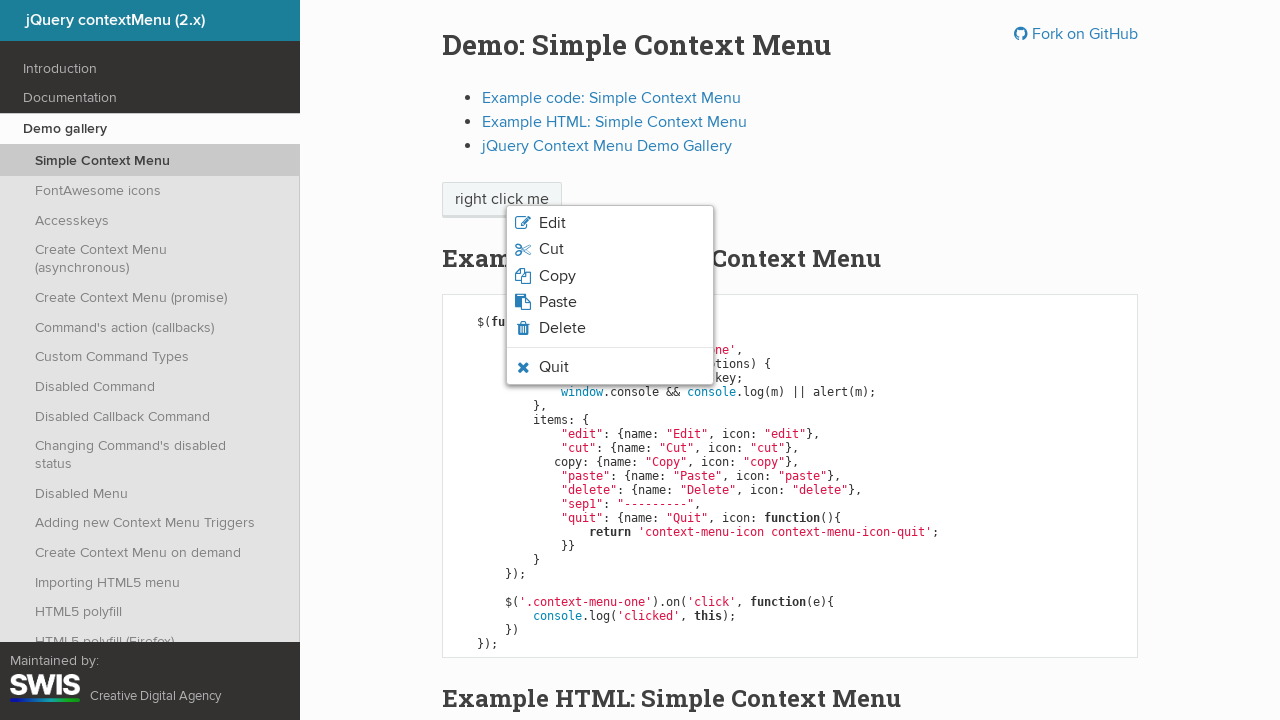

Retrieved all context menu items
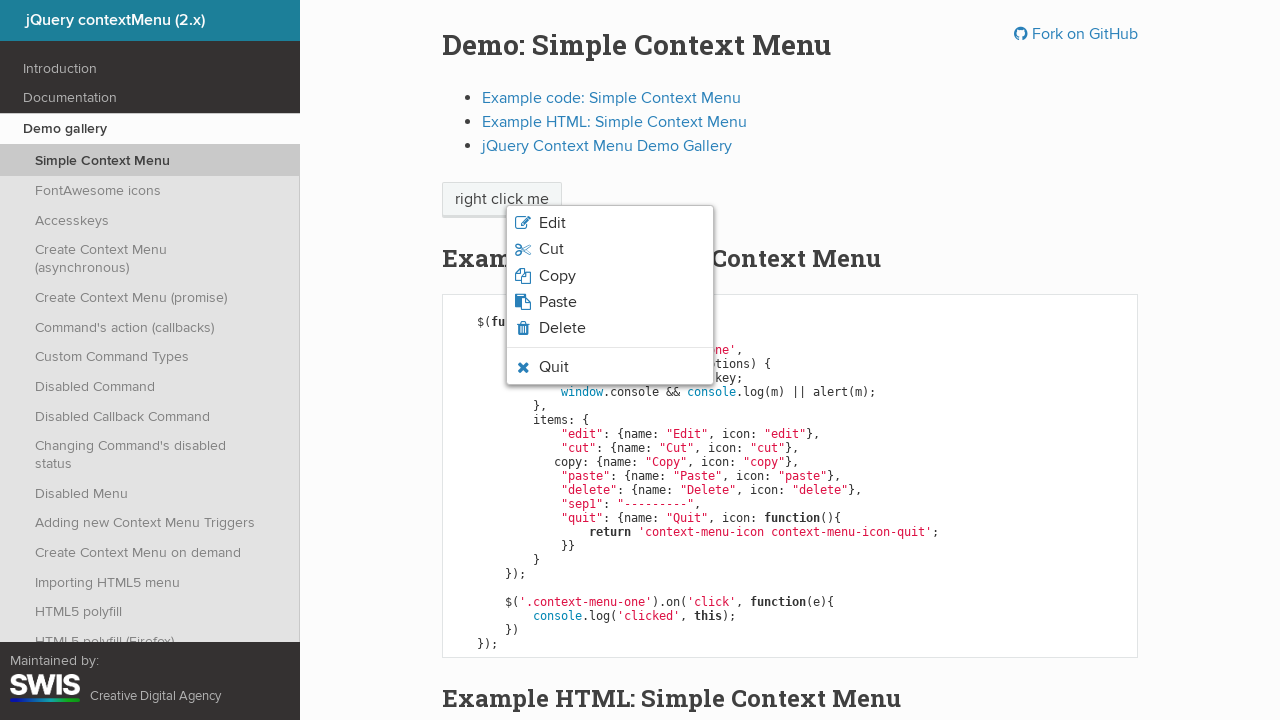

Clicked 'Copy' option from context menu at (557, 276) on ul.context-menu-list span >> nth=2
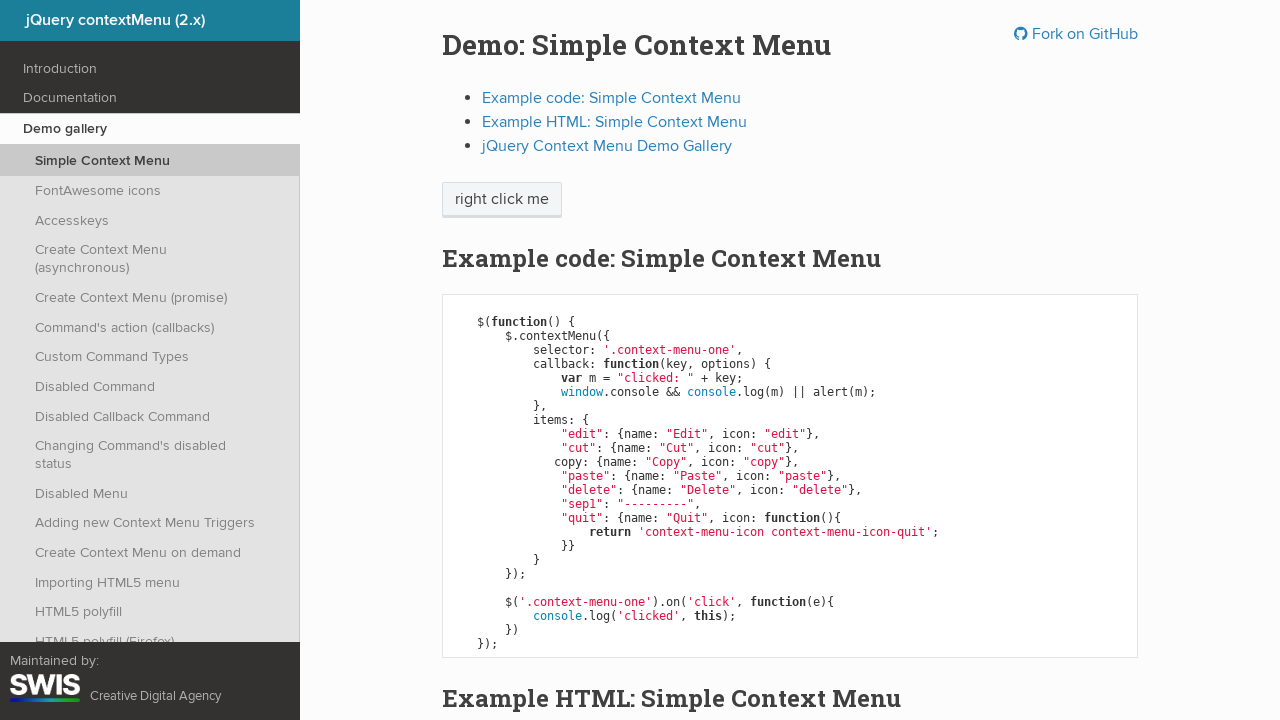

Set up dialog handler to accept alerts
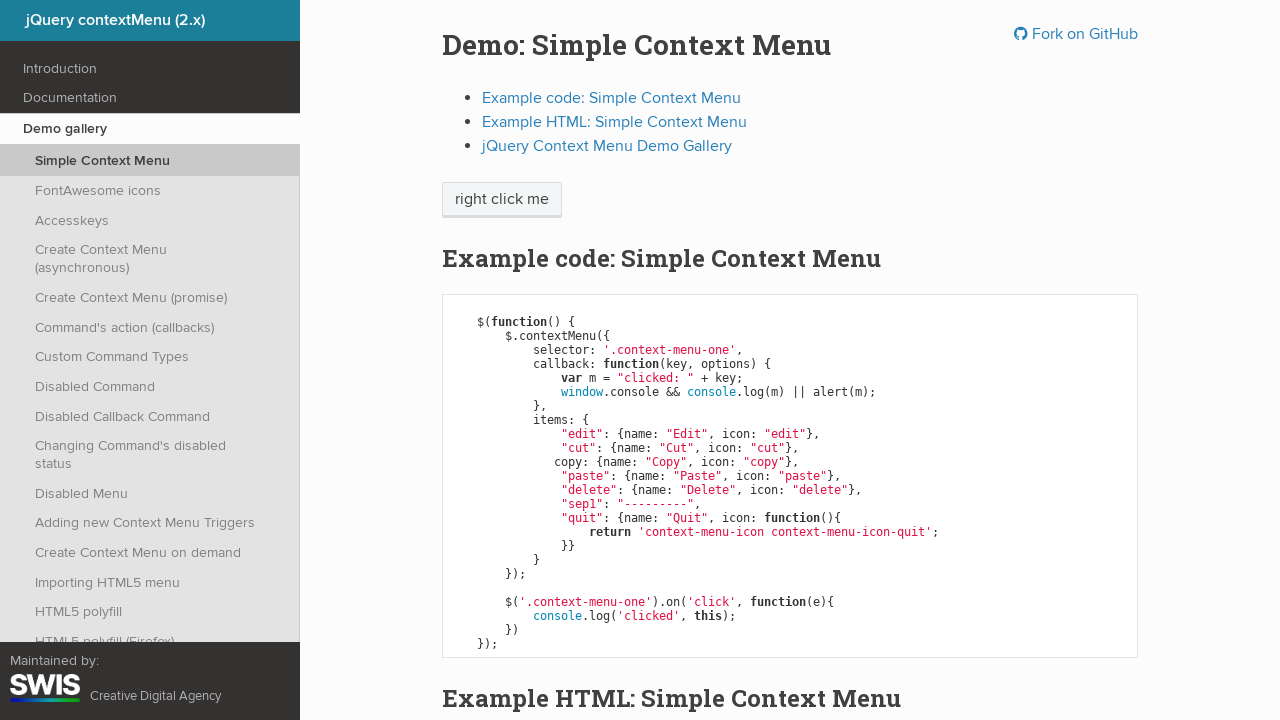

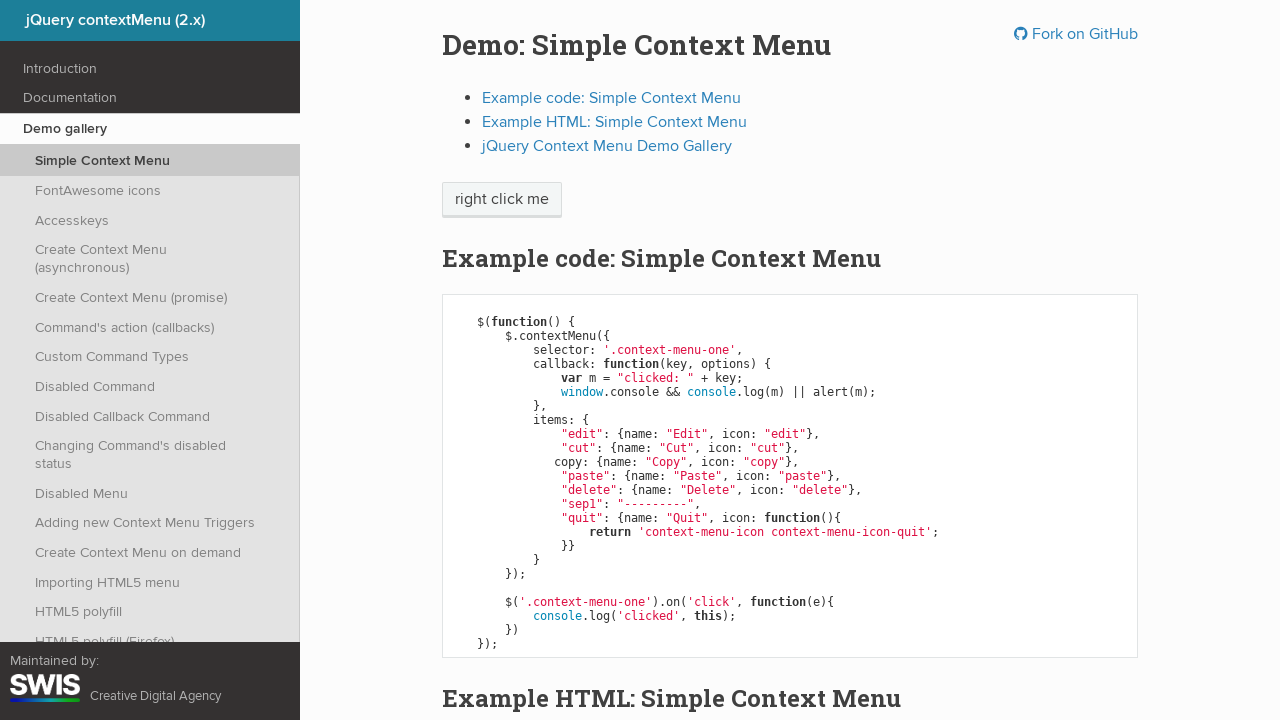